Tests Swiggy website by navigating to the homepage and entering a location in the location search field

Starting URL: https://www.swiggy.com/

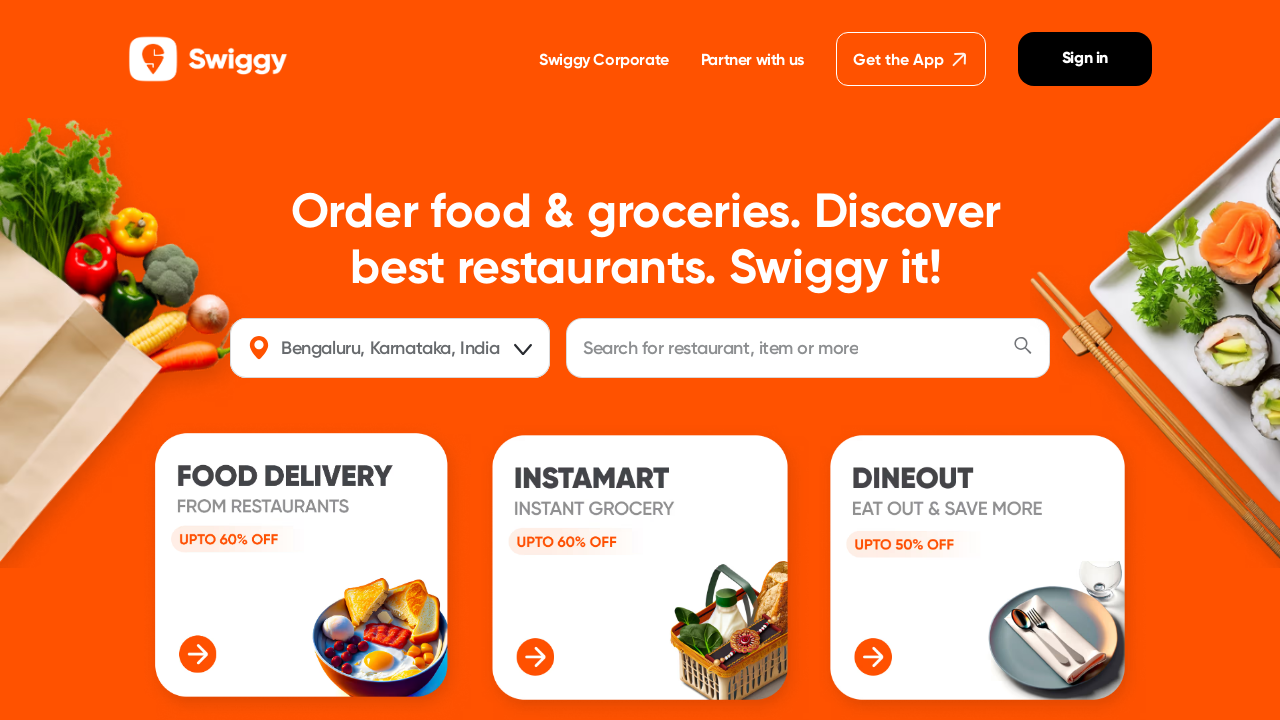

Filled location search field with 'Harur' on #location
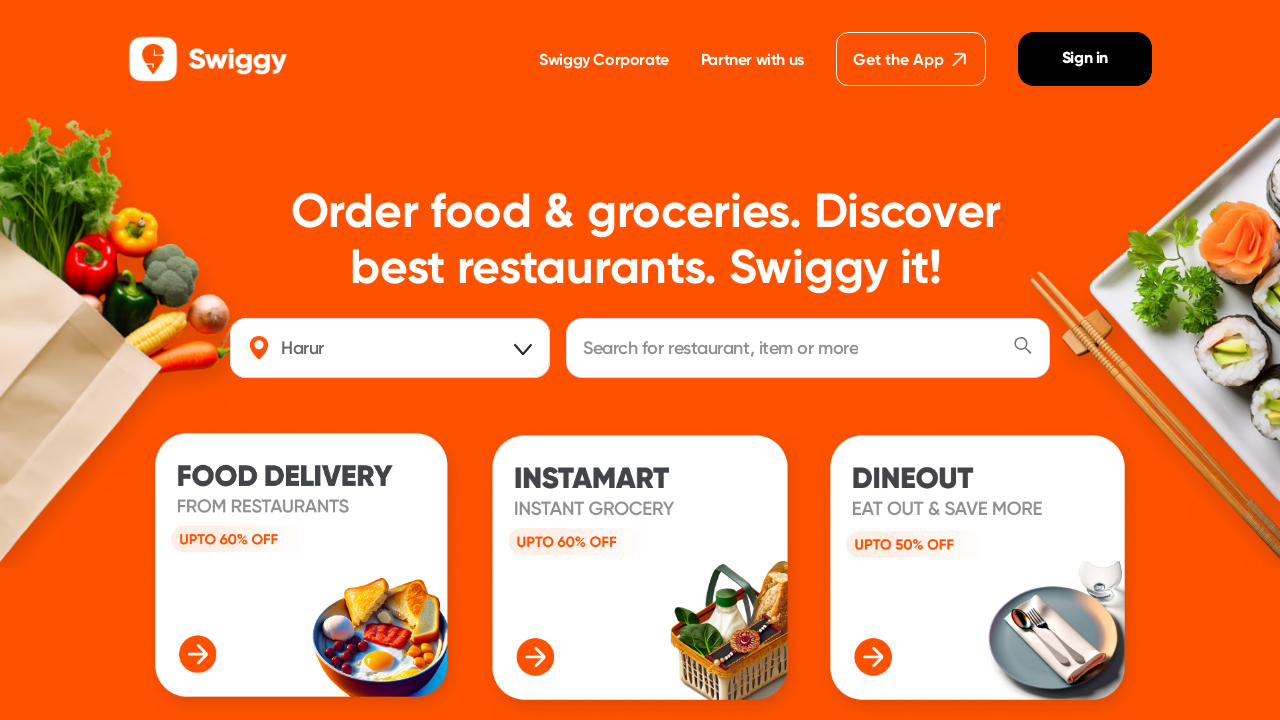

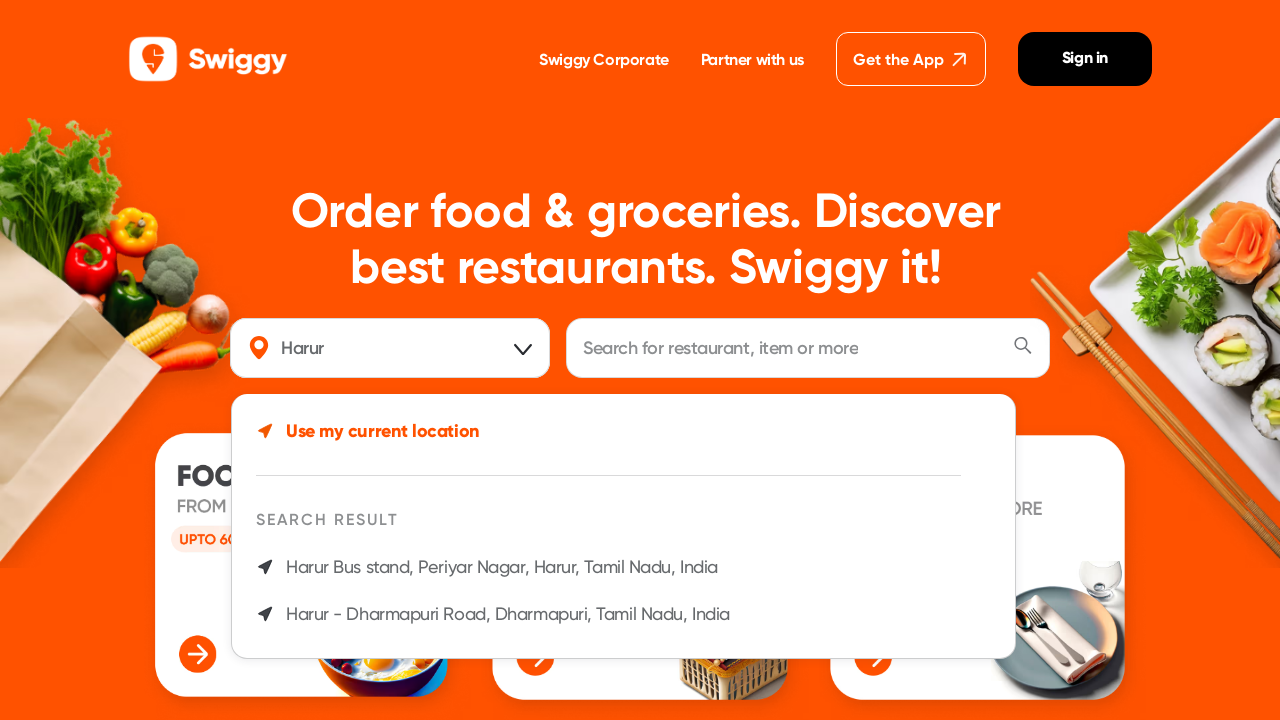